Tests alert dismissal by clicking a button that triggers a confirmation alert, dismissing it, and verifying the page text updates to confirm the user stayed

Starting URL: https://kristinek.github.io/site/examples/alerts_popups

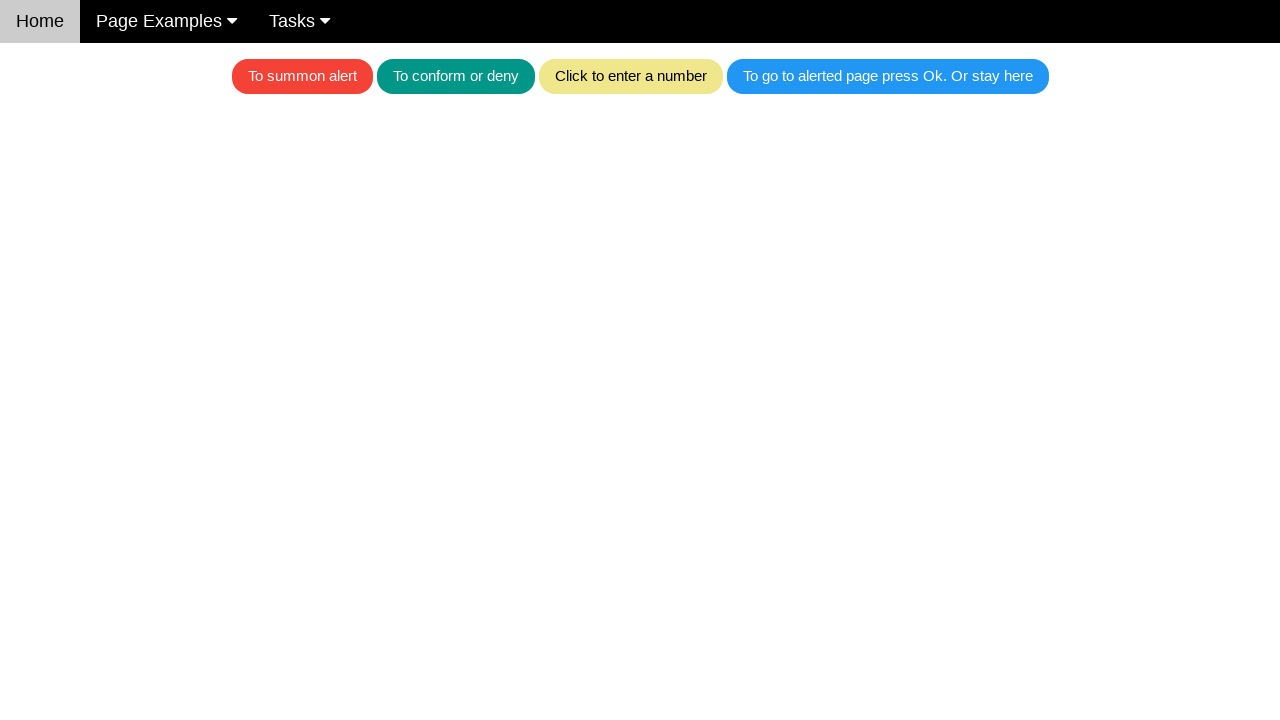

Set up dialog handler to automatically dismiss alerts
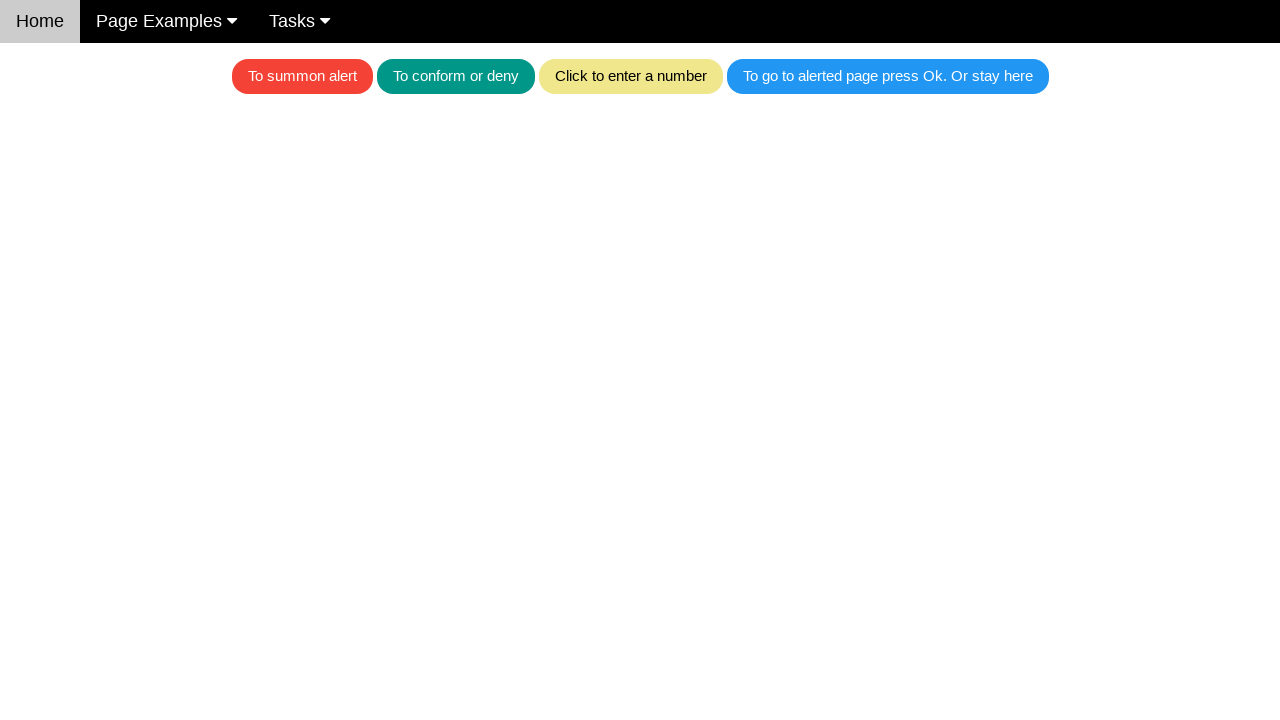

Clicked the fourth button to trigger confirmation alert at (888, 76) on button >> nth=3
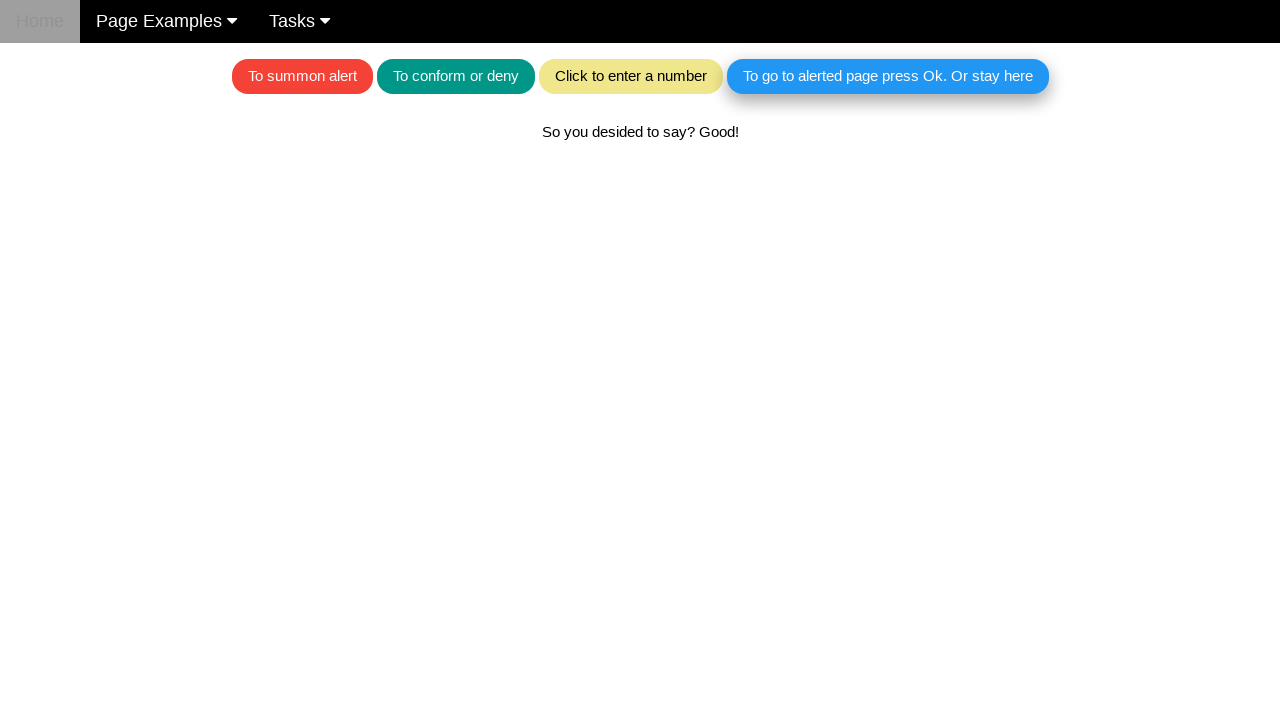

Alert was dismissed and text element loaded
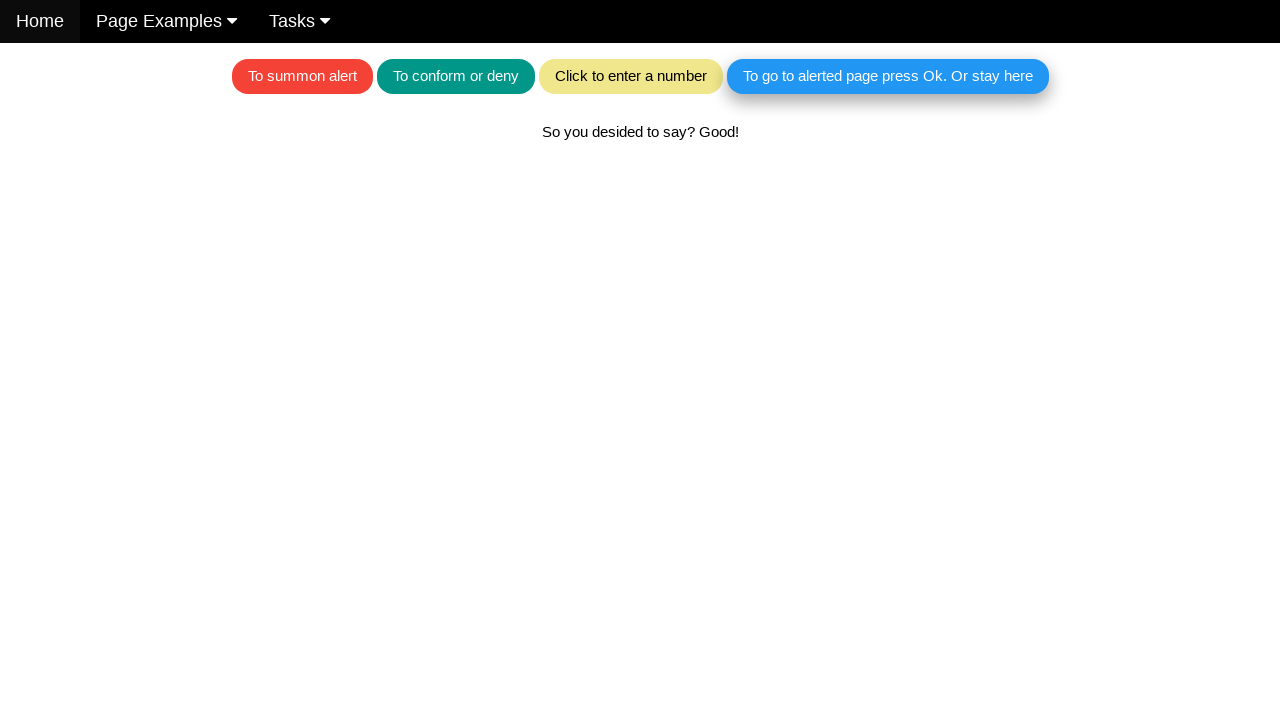

Located the text element for alert confirmation
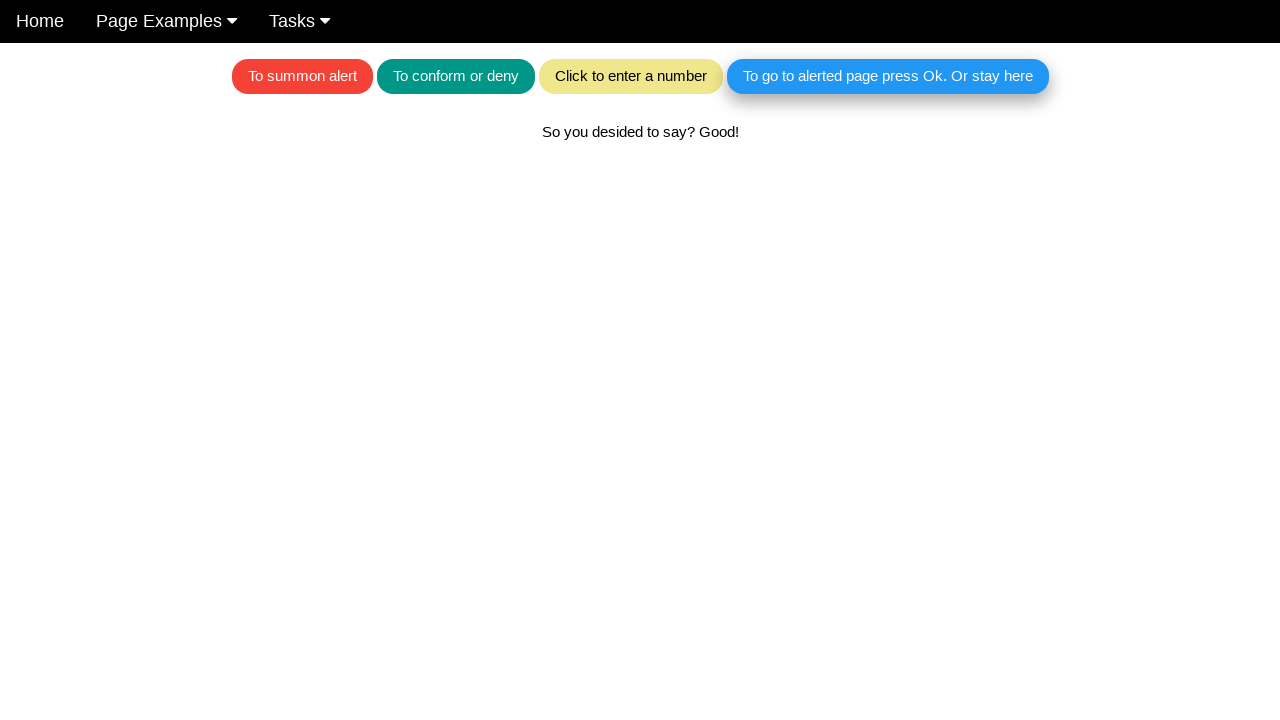

Verified page text confirms user stayed on page after dismissing alert
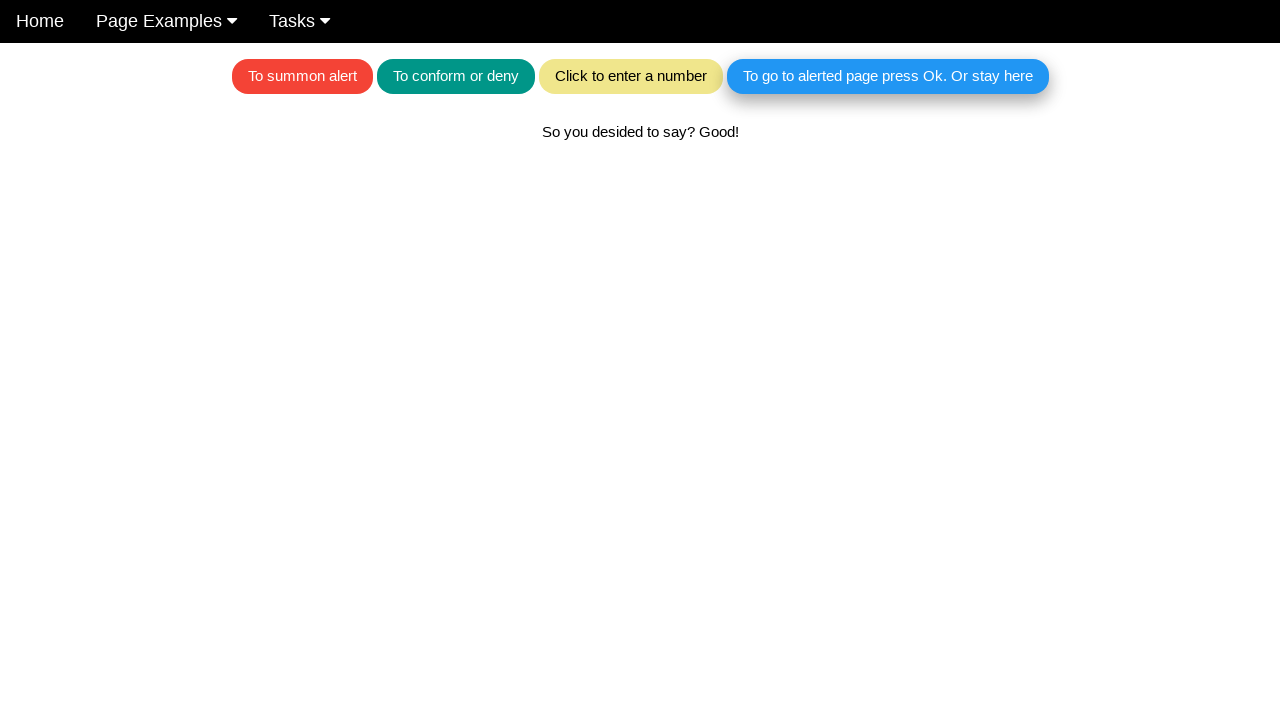

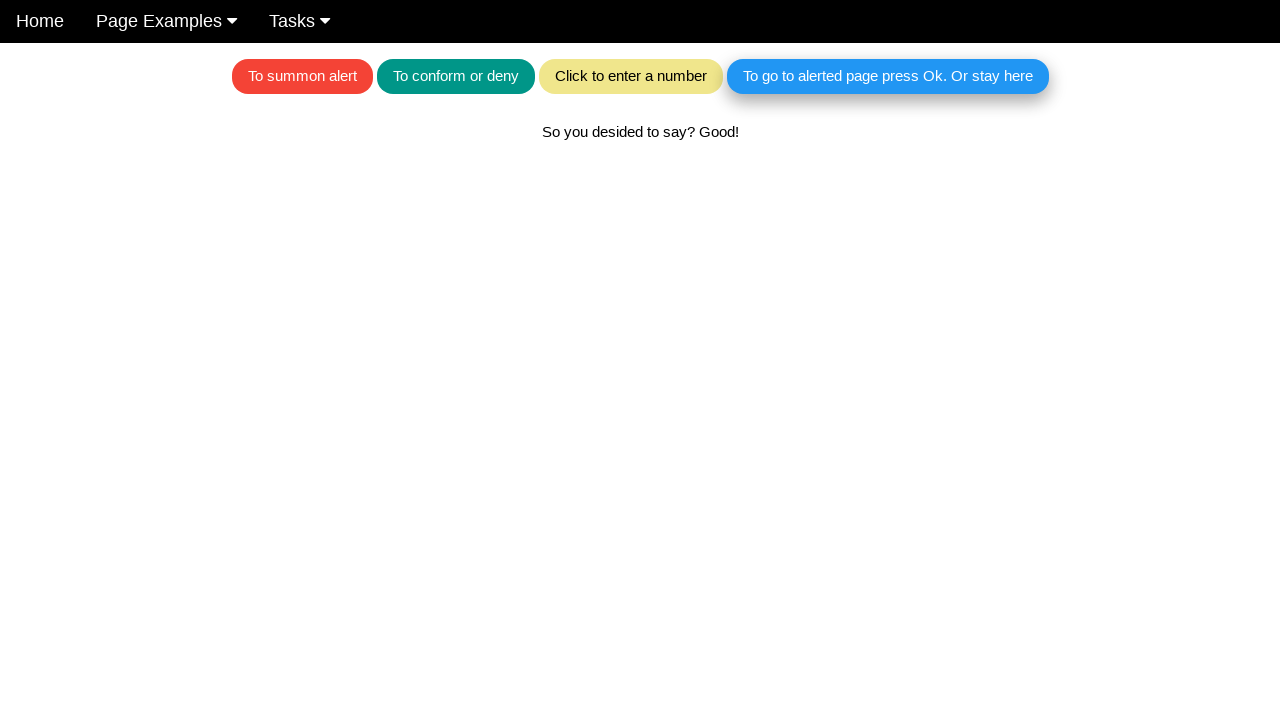